Navigates to DuckDuckGo homepage and verifies the page loads successfully

Starting URL: https://duckduckgo.com/

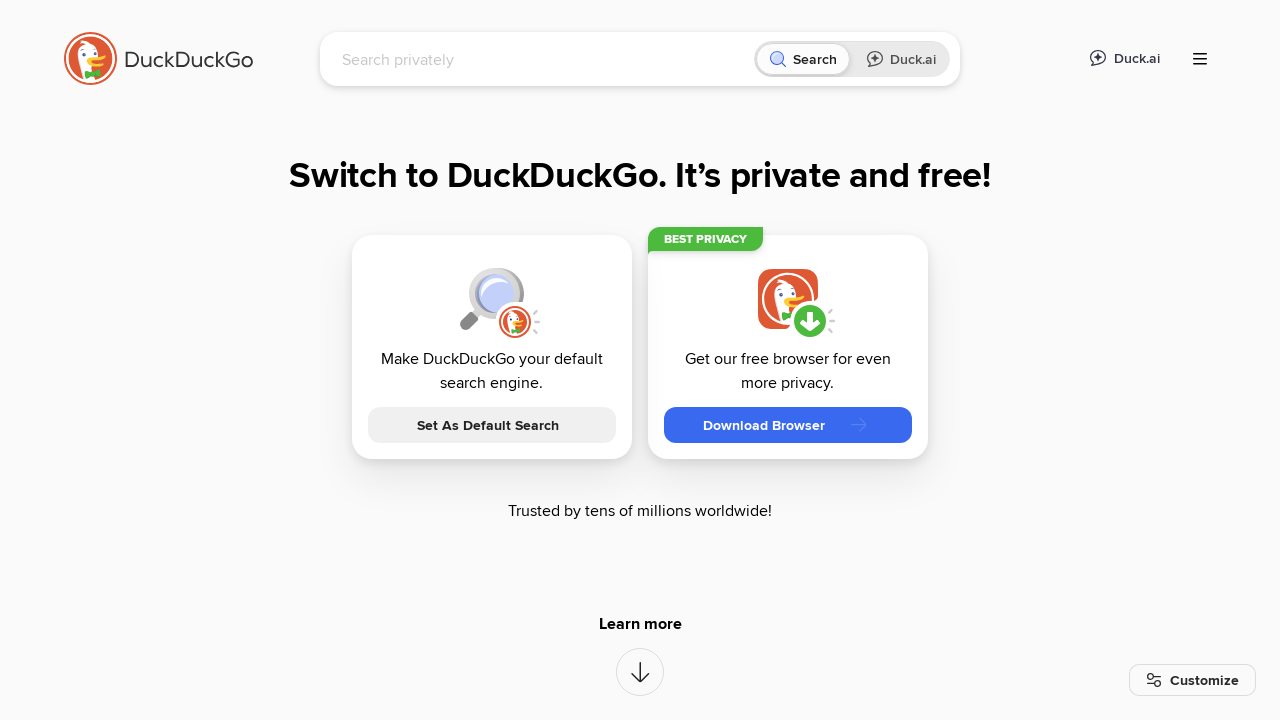

DuckDuckGo search input loaded successfully
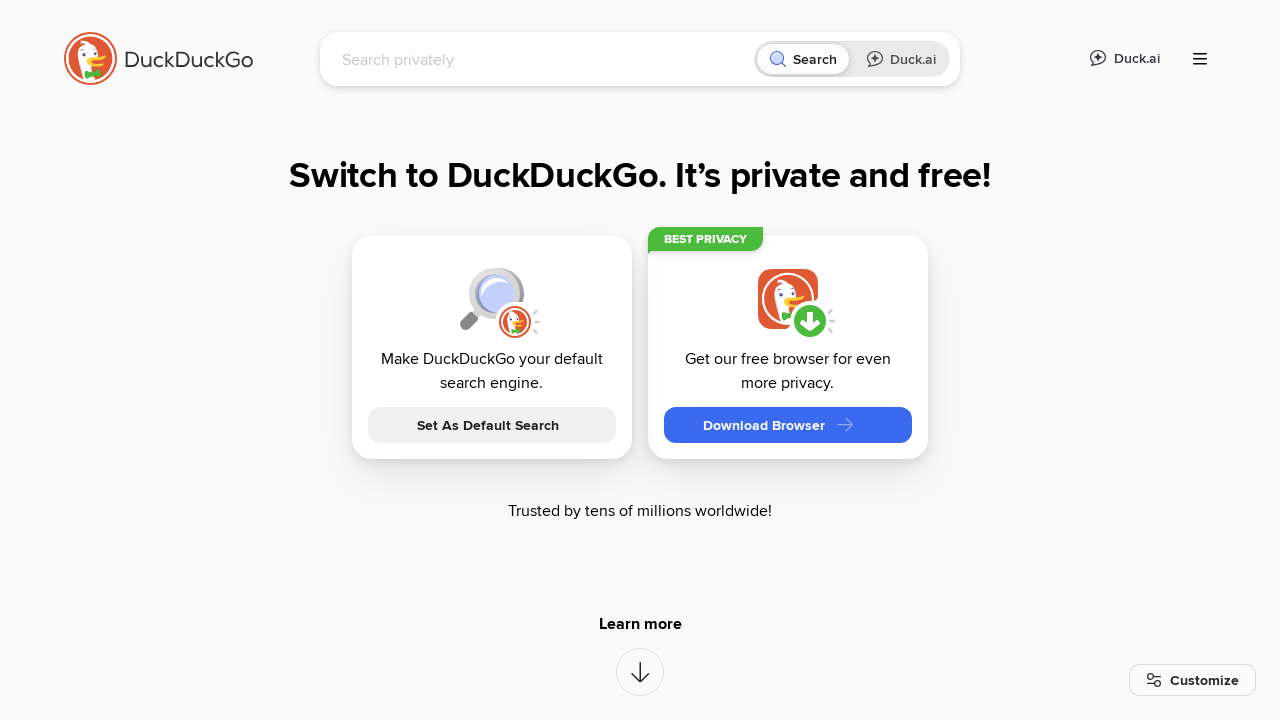

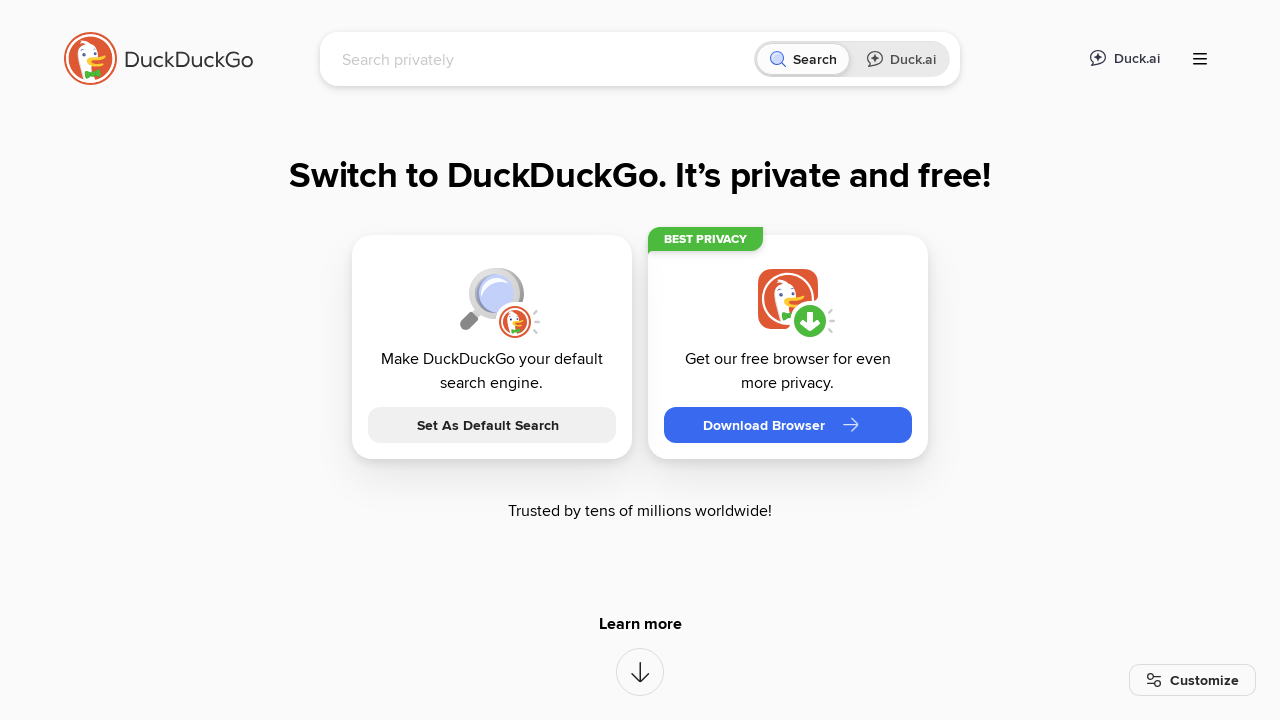